Tests dynamic dropdown functionality on a flight booking practice page by selecting origin station (Bangalore) and destination station (Chennai) from dropdown menus

Starting URL: https://rahulshettyacademy.com/dropdownsPractise/

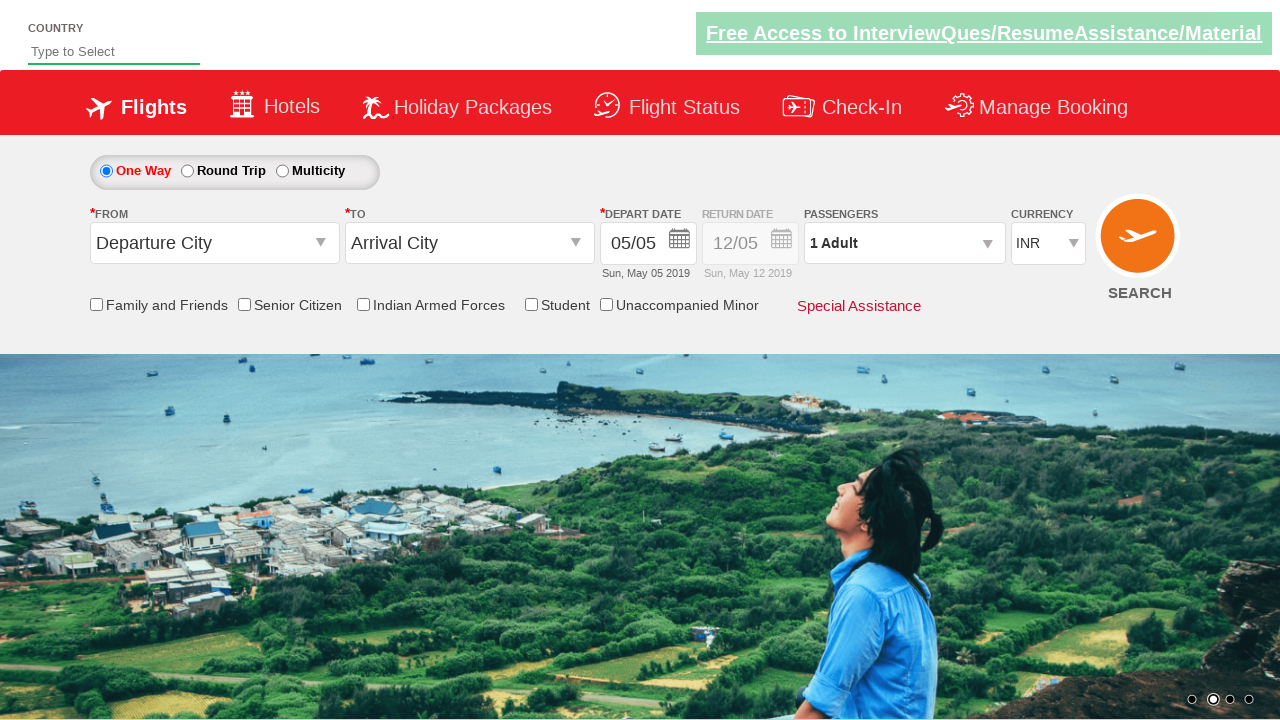

Clicked origin station dropdown to open it at (214, 243) on #ctl00_mainContent_ddl_originStation1_CTXT
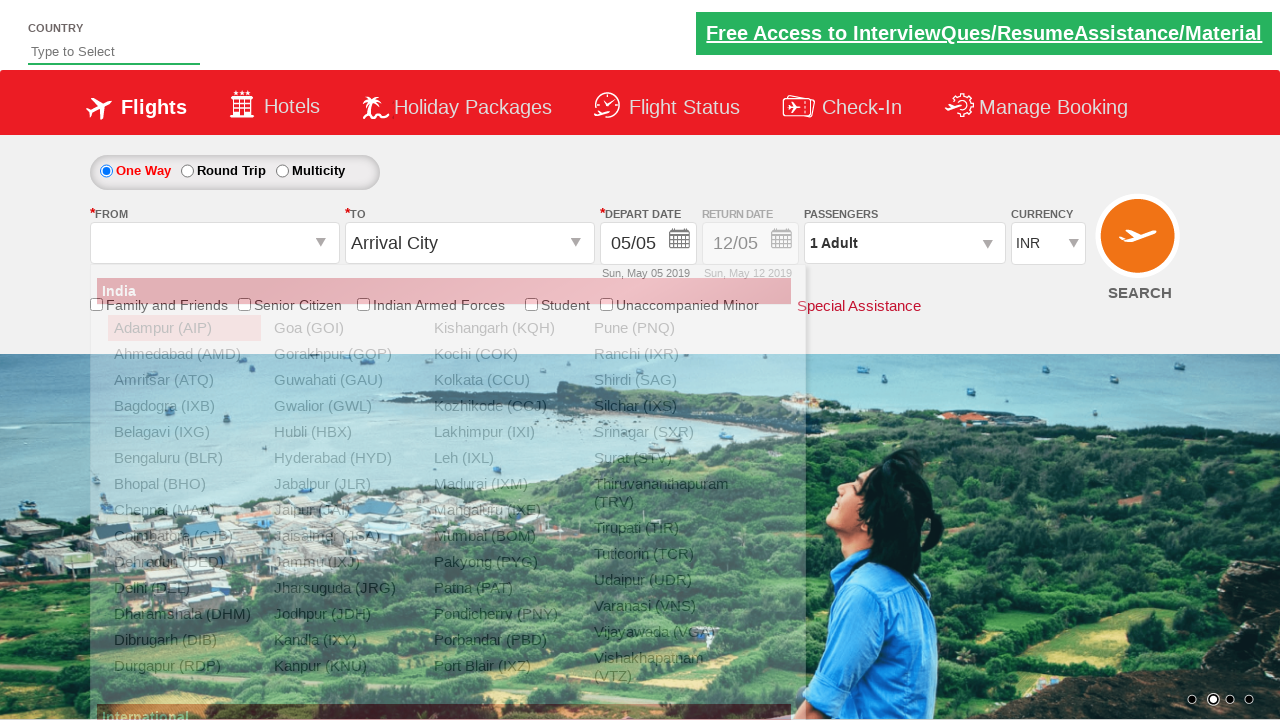

Selected Bangalore (BLR) as origin station at (184, 458) on xpath=//a[@value='BLR']
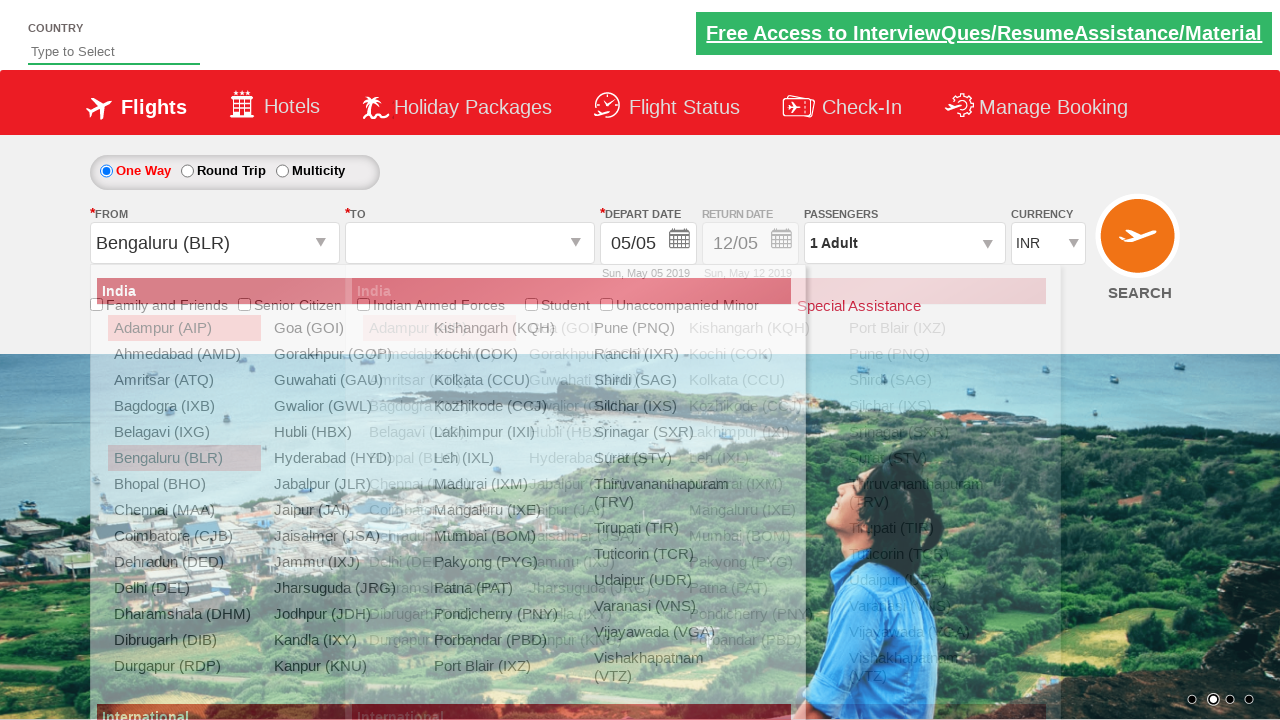

Waited for dropdown animation to complete
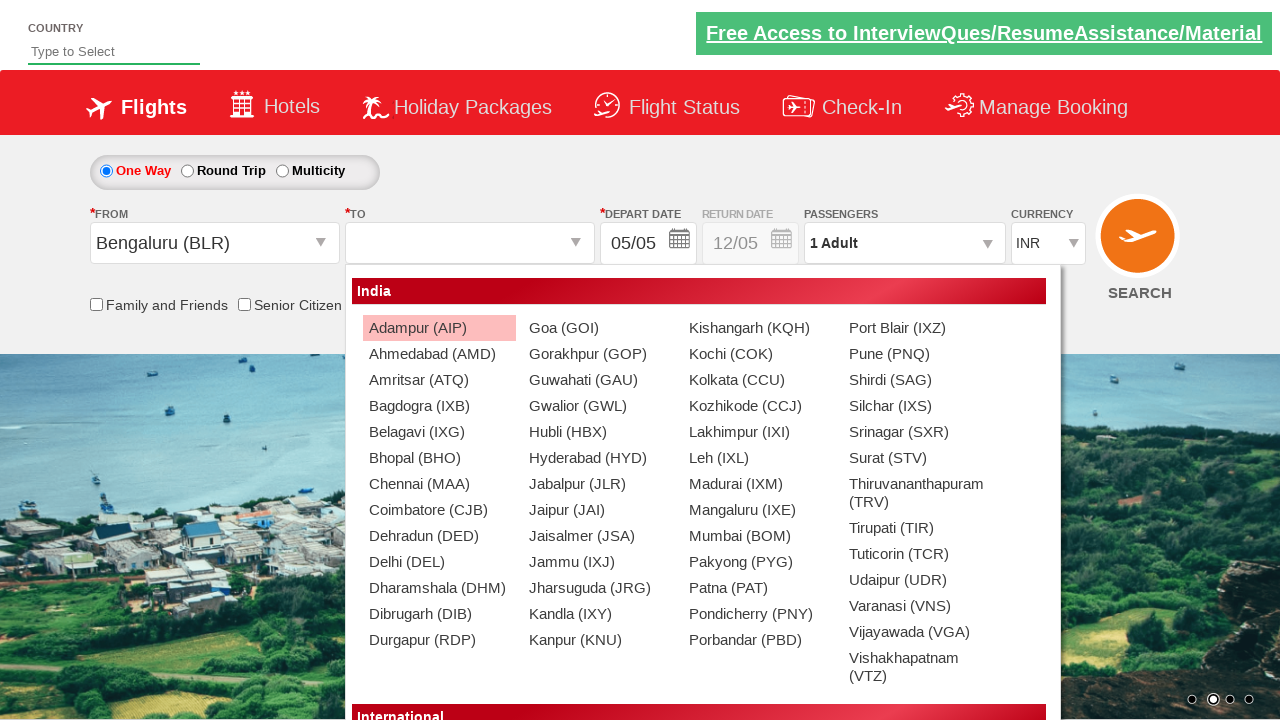

Selected Chennai (MAA) as destination station at (439, 484) on xpath=//div[@id='glsctl00_mainContent_ddl_destinationStation1_CTNR'] //a[@value=
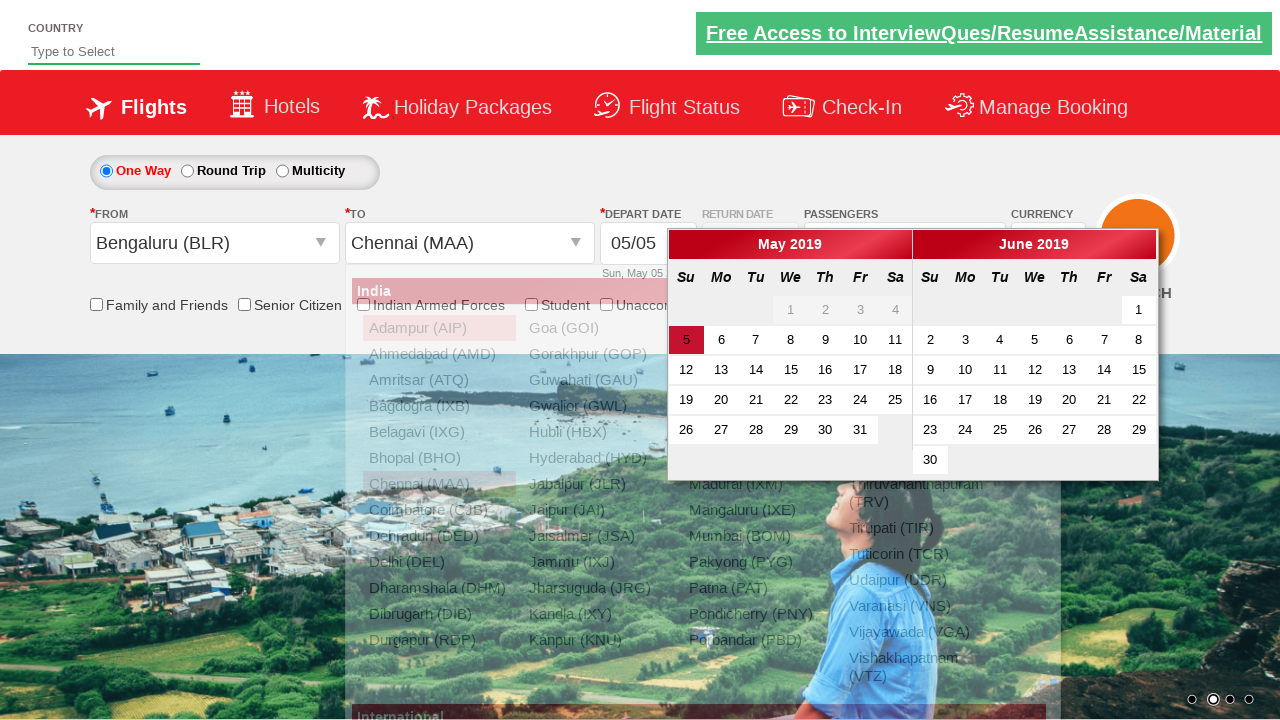

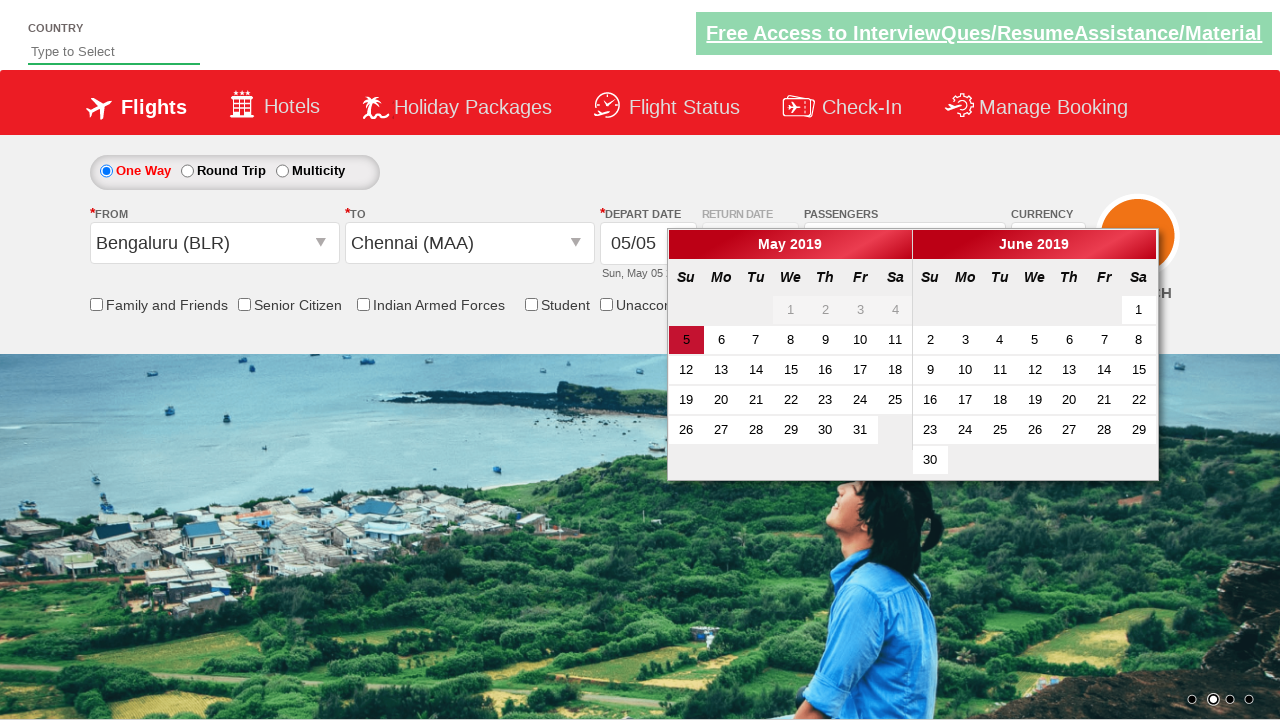